Tests password validation for lowercase characters requirement by attempting to register with an all-lowercase password

Starting URL: https://buggy.justtestit.org/

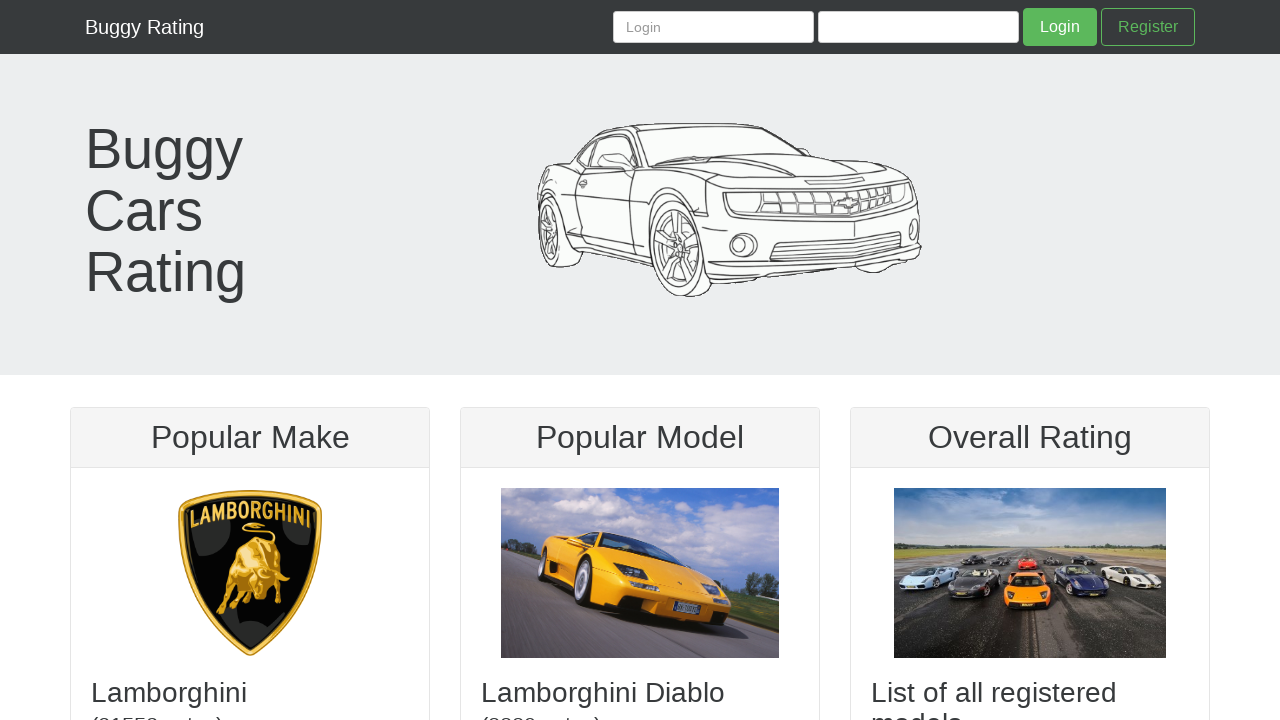

Clicked Register button to navigate to registration page at (1148, 27) on xpath=/html/body/my-app/header/nav/div/my-login/div/form/a
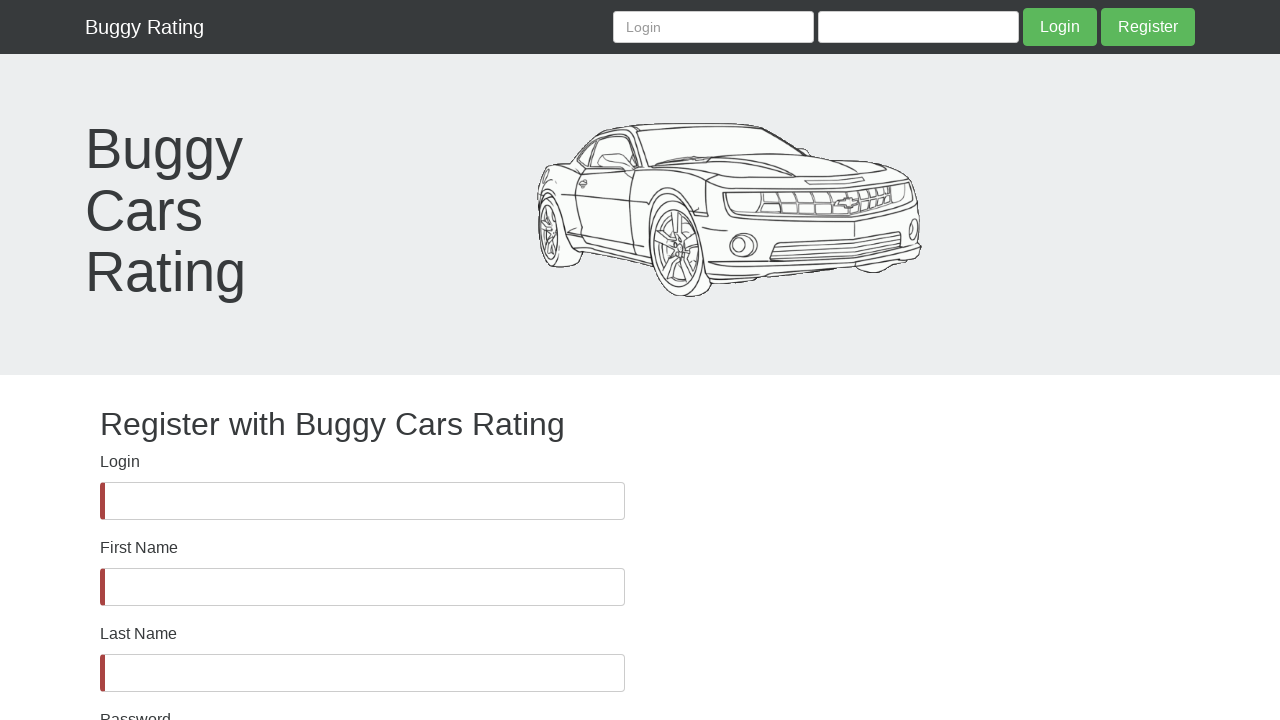

Filled username field with 'TestUser123' on #username
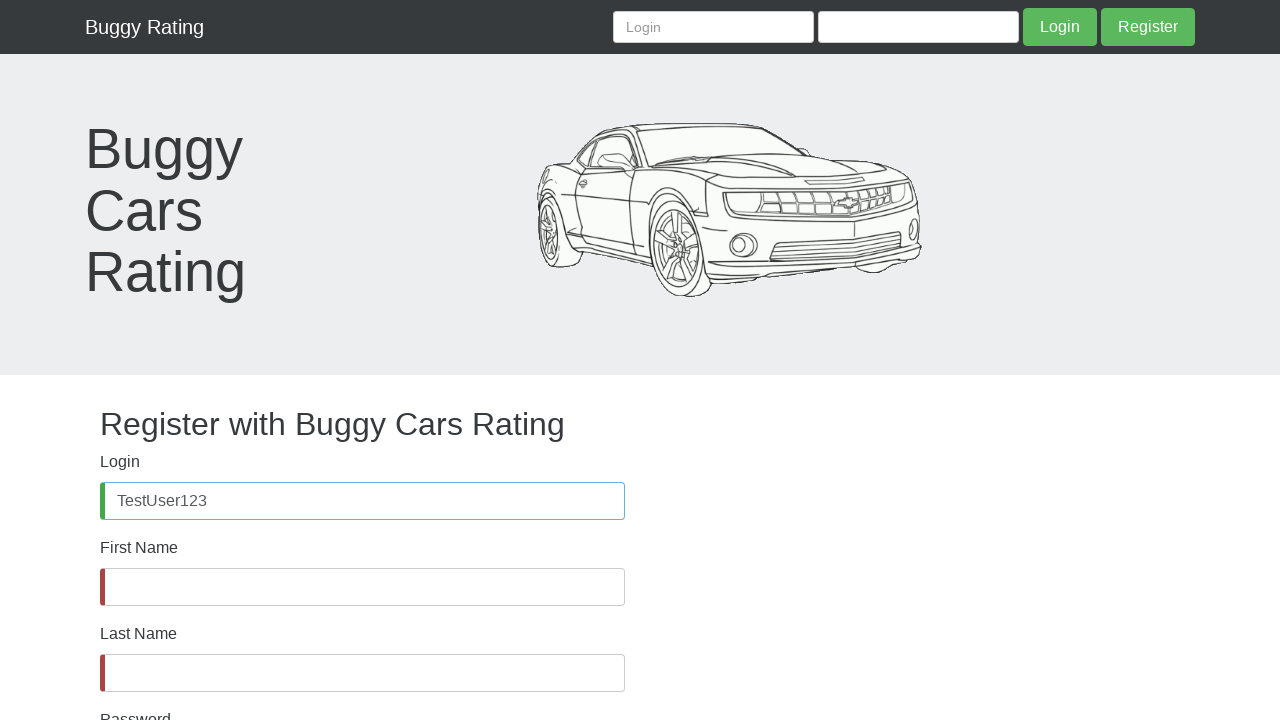

Filled first name field with 'John' on #firstName
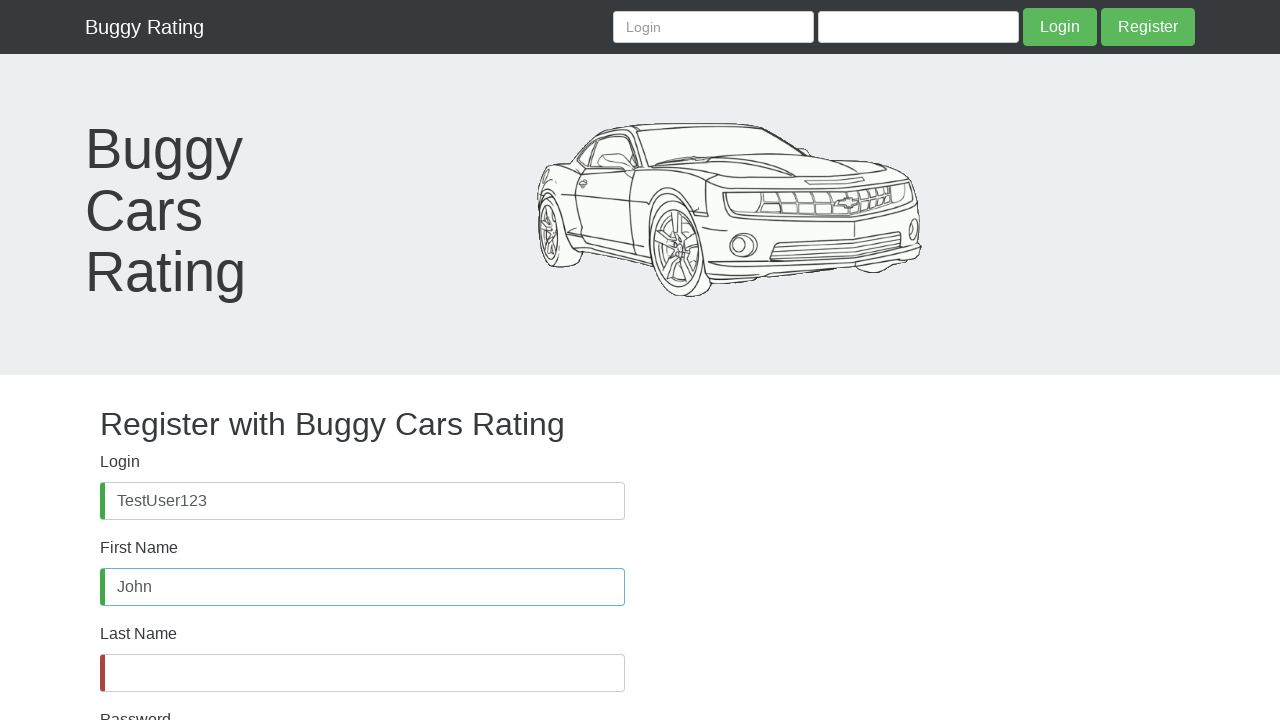

Filled last name field with 'Doe' on #lastName
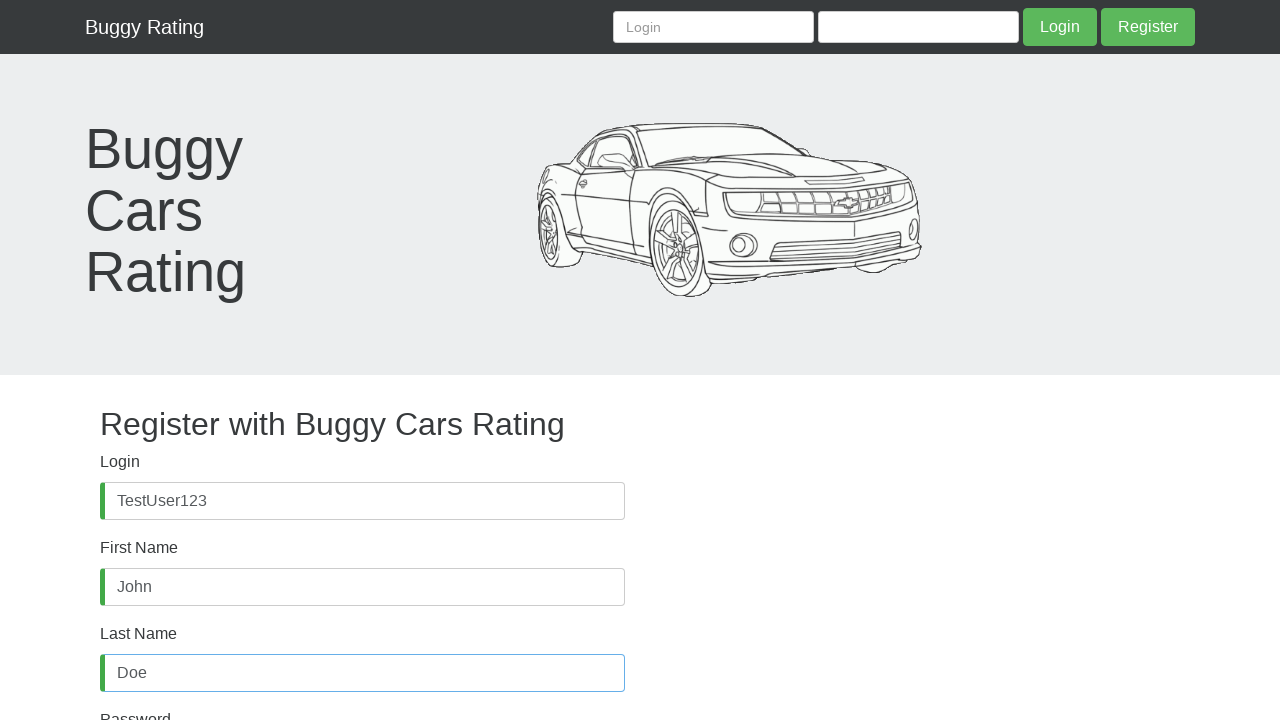

Filled password field with all-lowercase password 'password@123' on #password
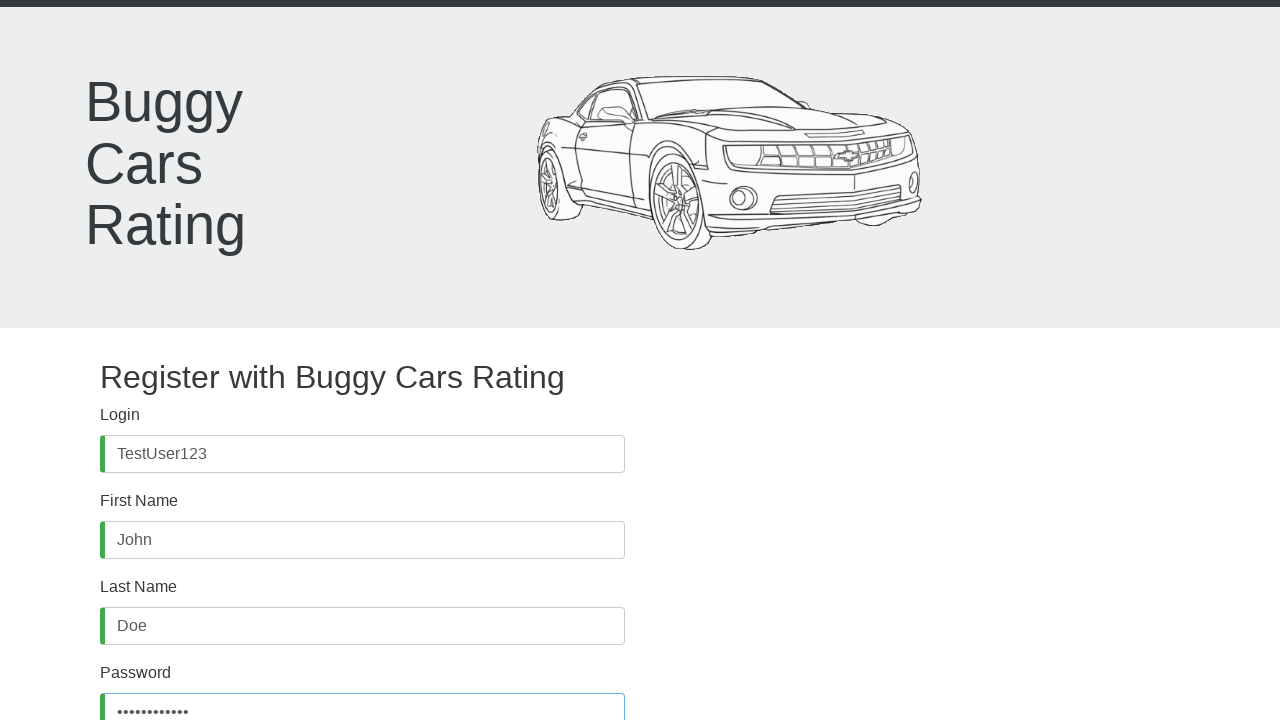

Filled confirm password field with 'password@123' on input[name='confirmPassword']
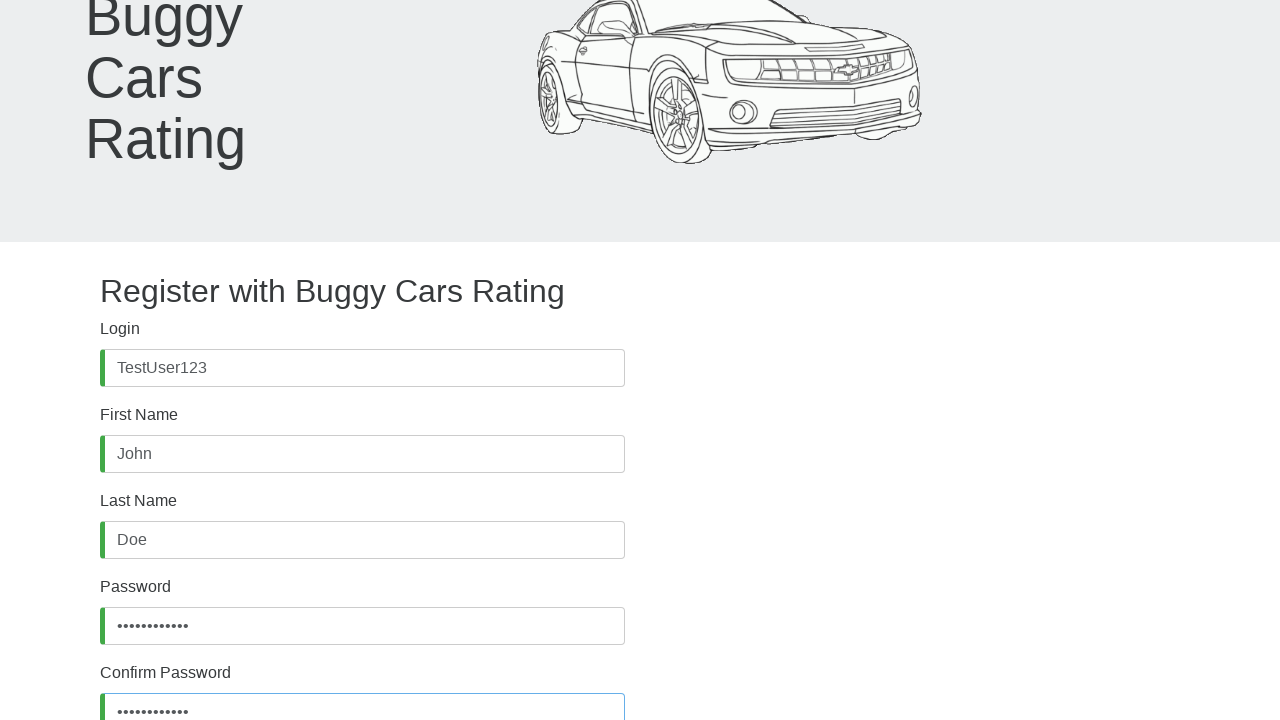

Clicked register button to submit form with all-lowercase password at (147, 628) on xpath=/html/body/my-app/div/main/my-register/div/div/form/button
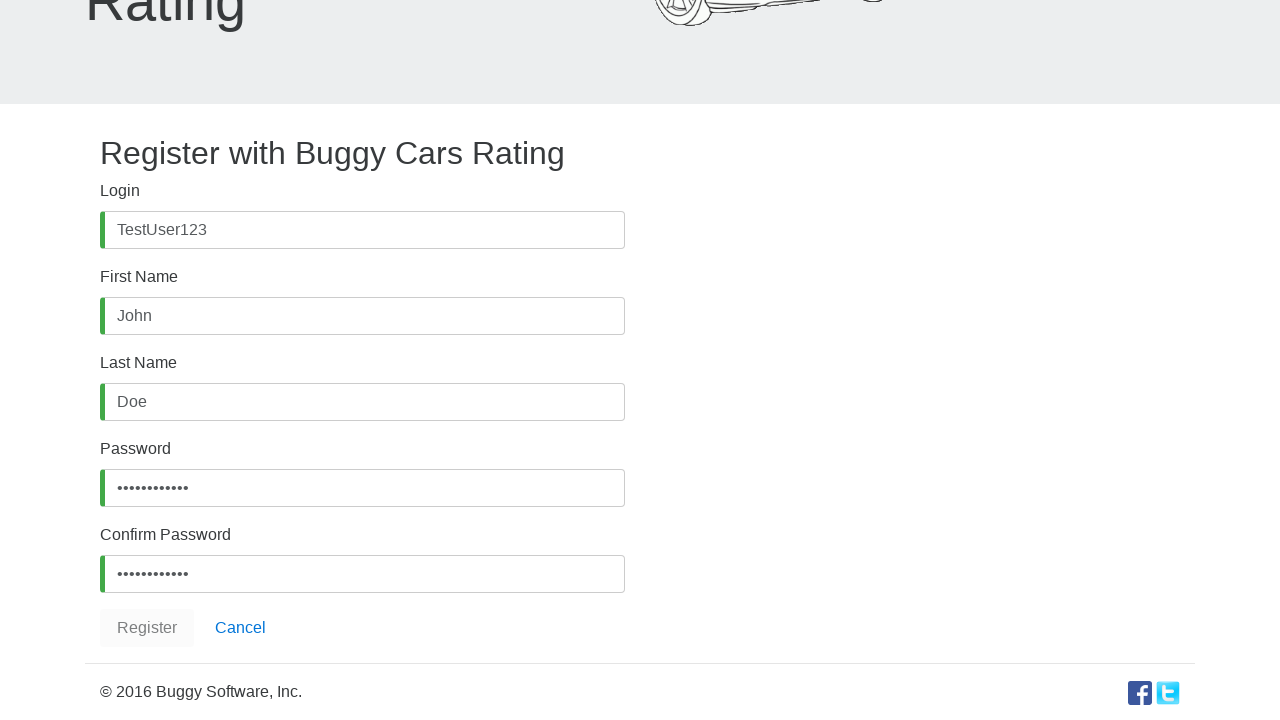

Password validation error message appeared confirming lowercase character requirement
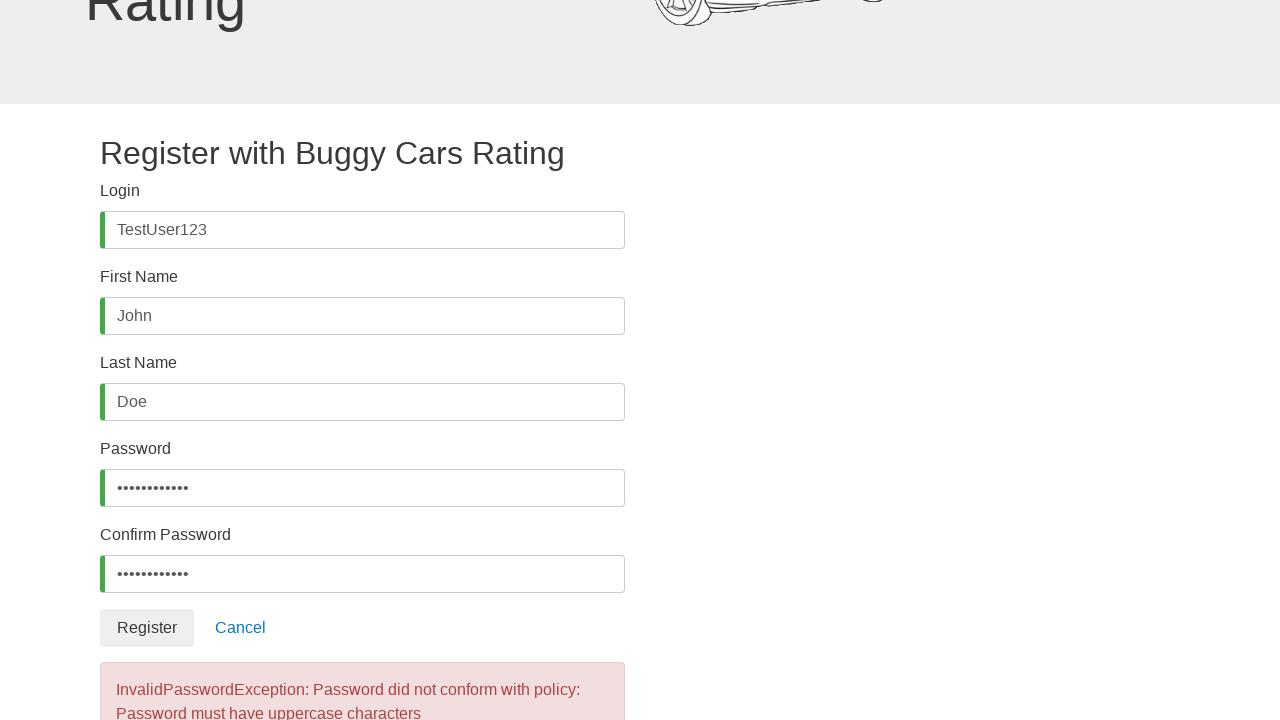

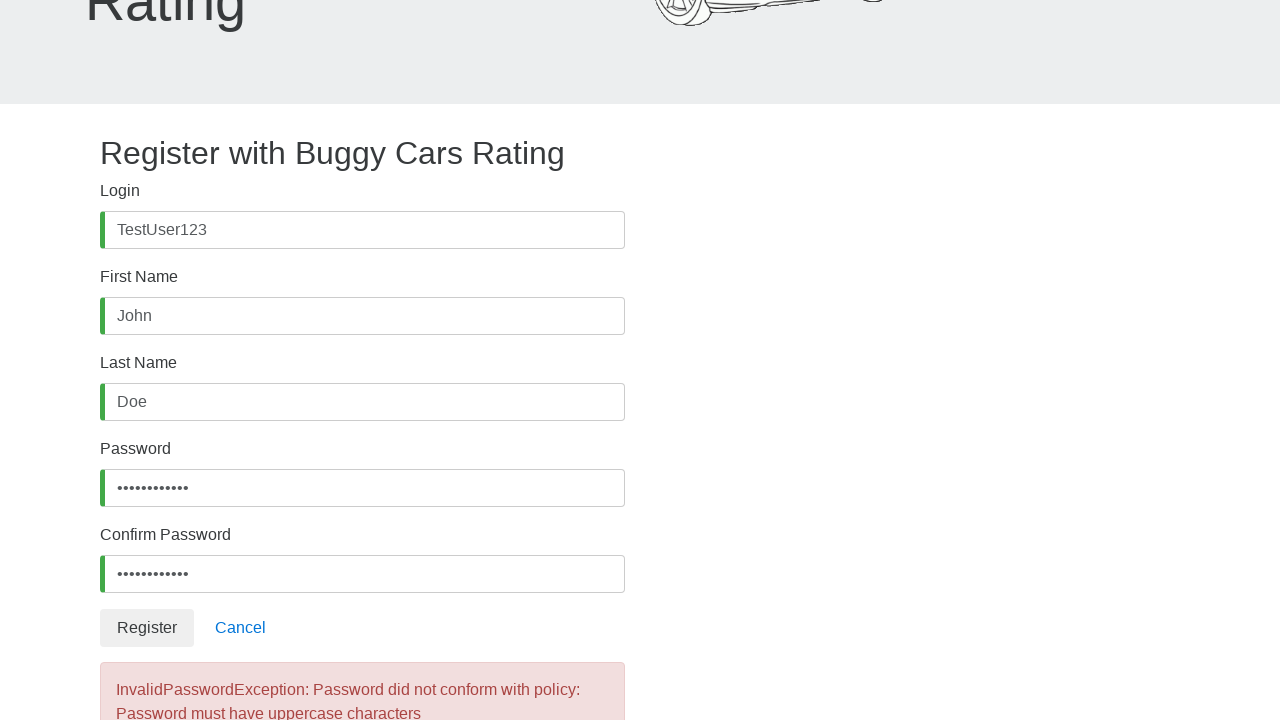